Tests JavaScript prompt alert handling by clicking a button to trigger a prompt, entering text into the prompt, and accepting it

Starting URL: https://v1.training-support.net/selenium/javascript-alerts

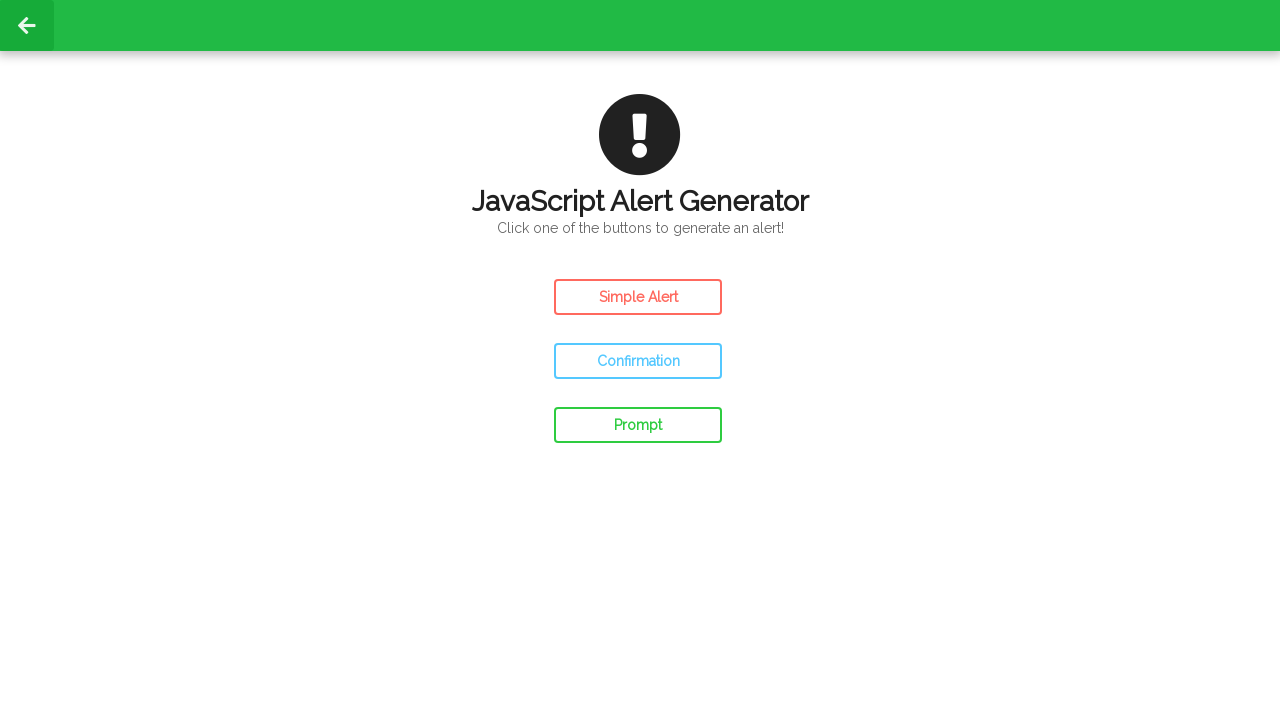

Clicked the prompt button to trigger JavaScript prompt alert at (638, 425) on #prompt
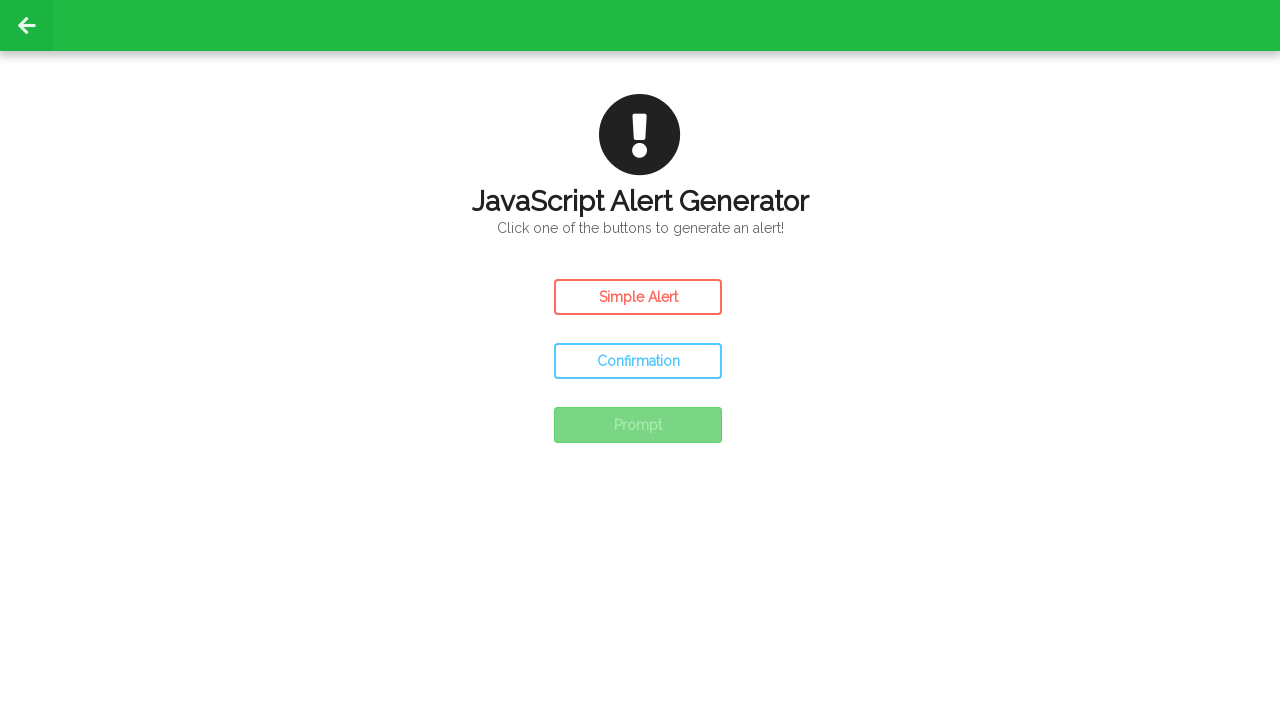

Set up dialog handler to accept prompt with 'Python'
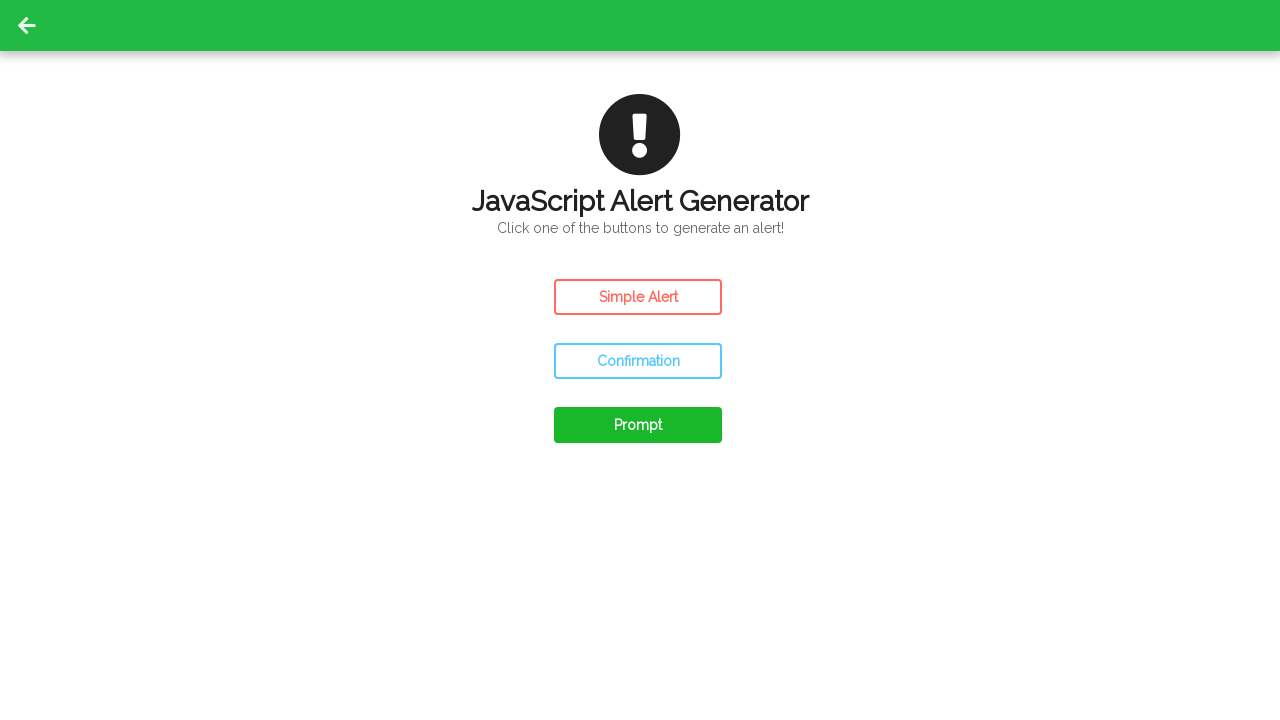

Clicked prompt button again to trigger dialog after handler setup at (638, 425) on #prompt
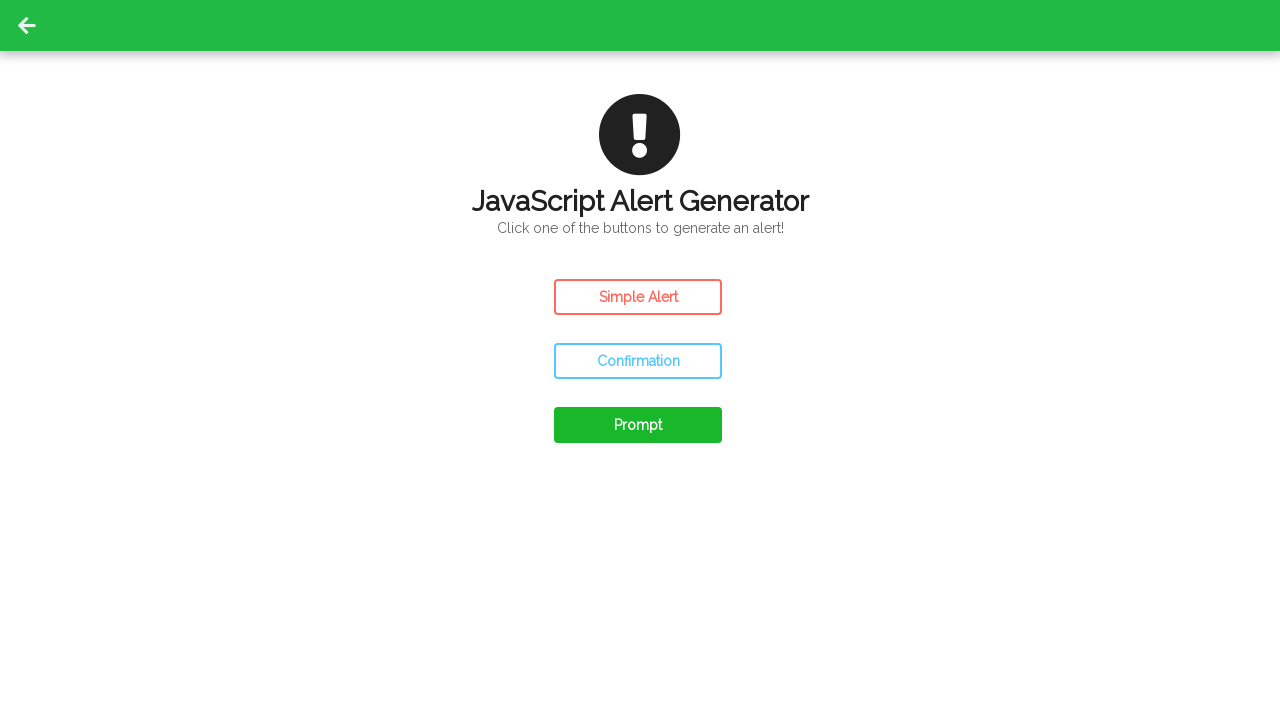

Set up alternative dialog handler with named function
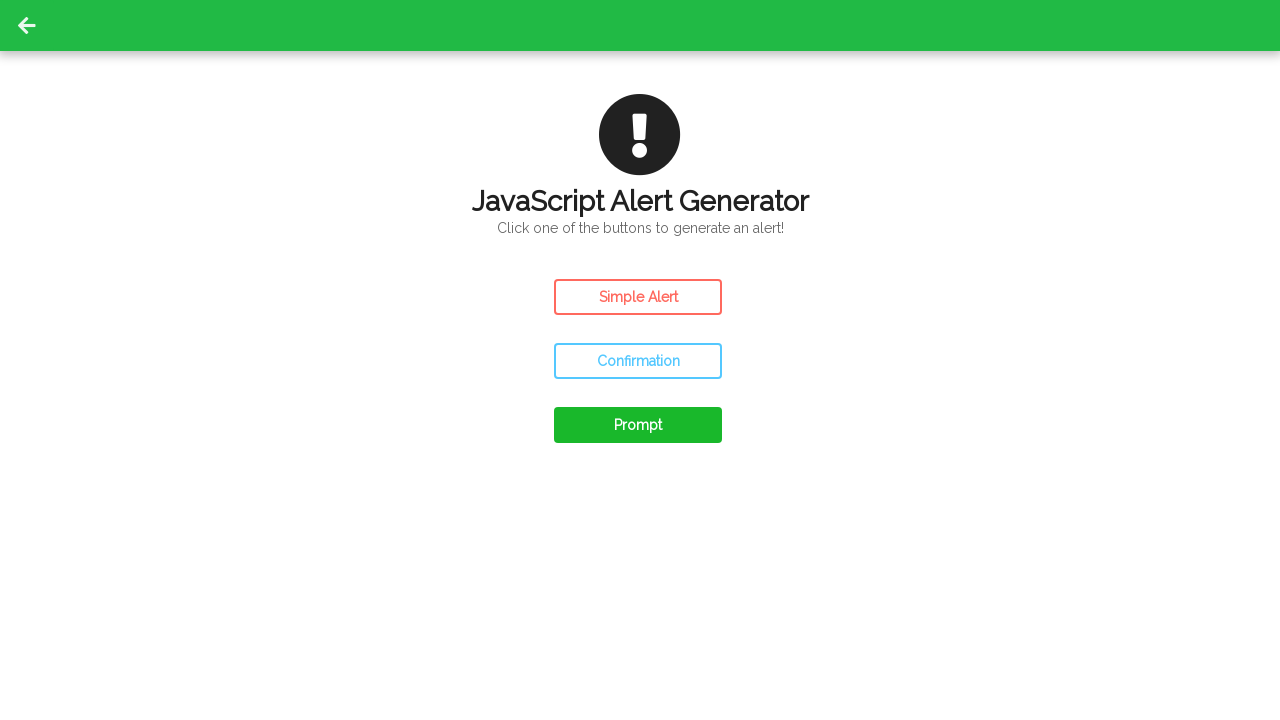

Clicked prompt button to trigger dialog with alternative handler at (638, 425) on #prompt
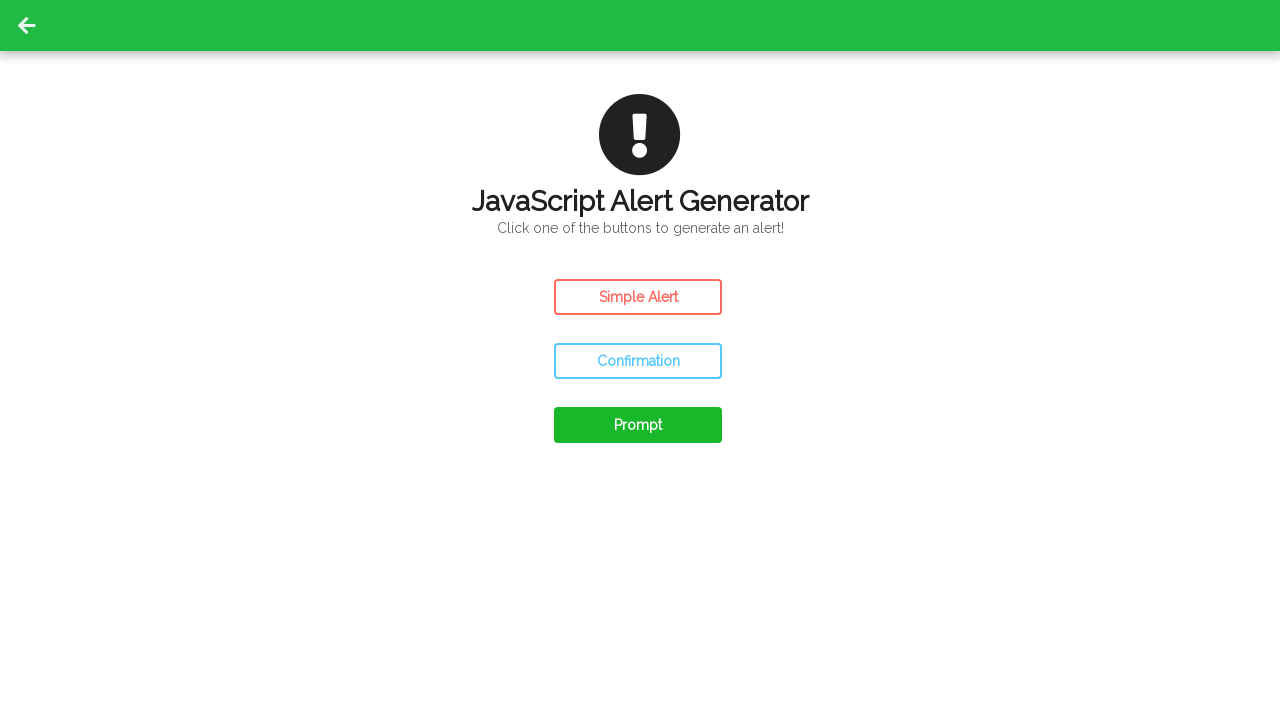

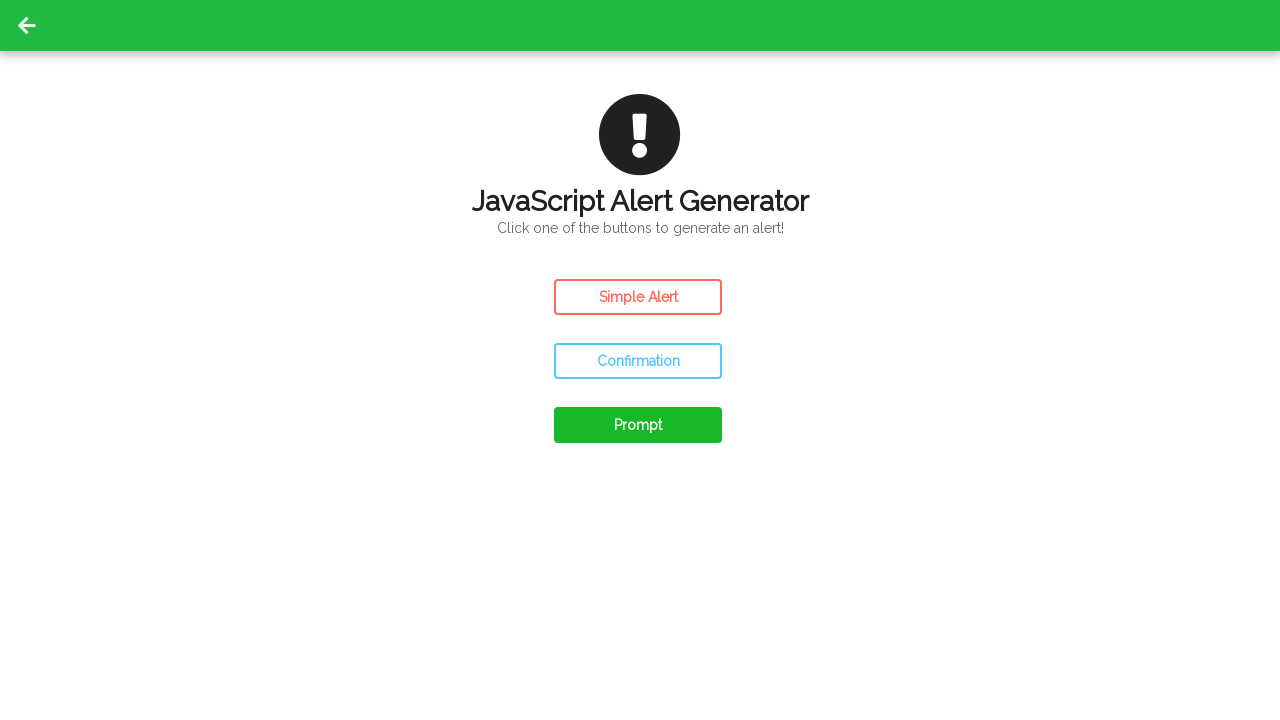